Tests broken links page by navigating to it and clicking on a broken link

Starting URL: https://practice-automation.com/

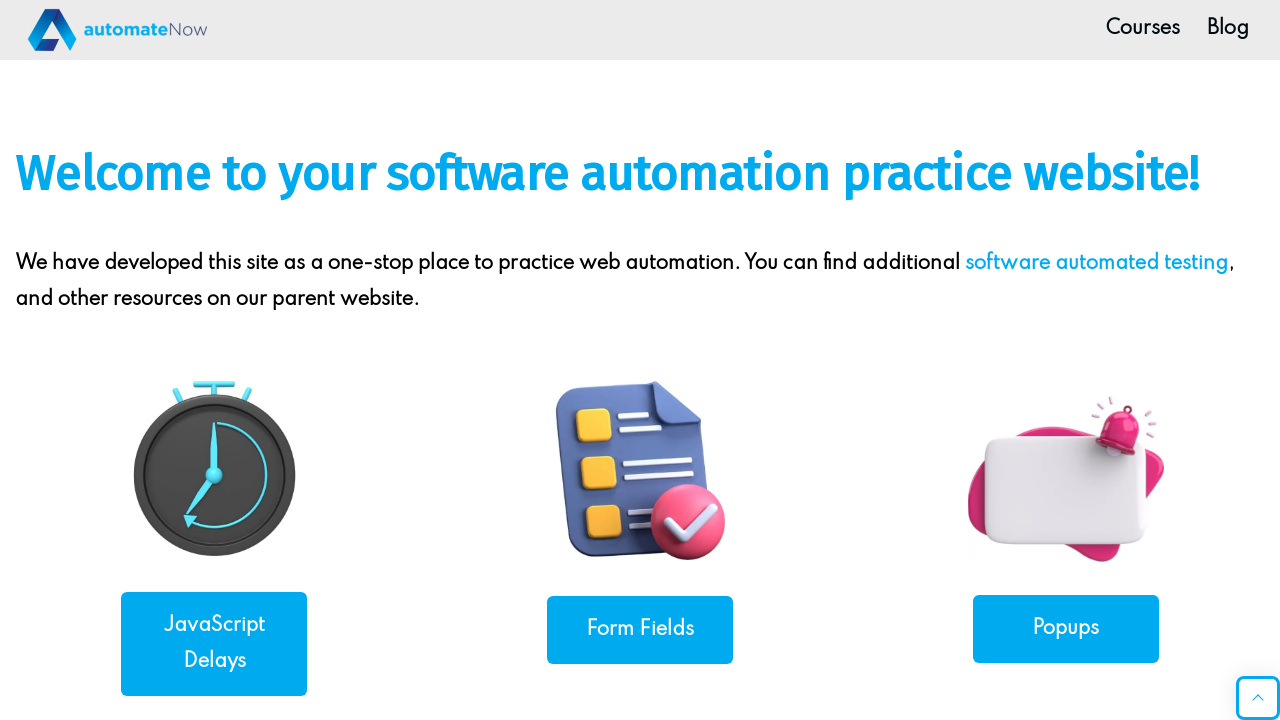

Scrolled to 'Broken Links' navigation element
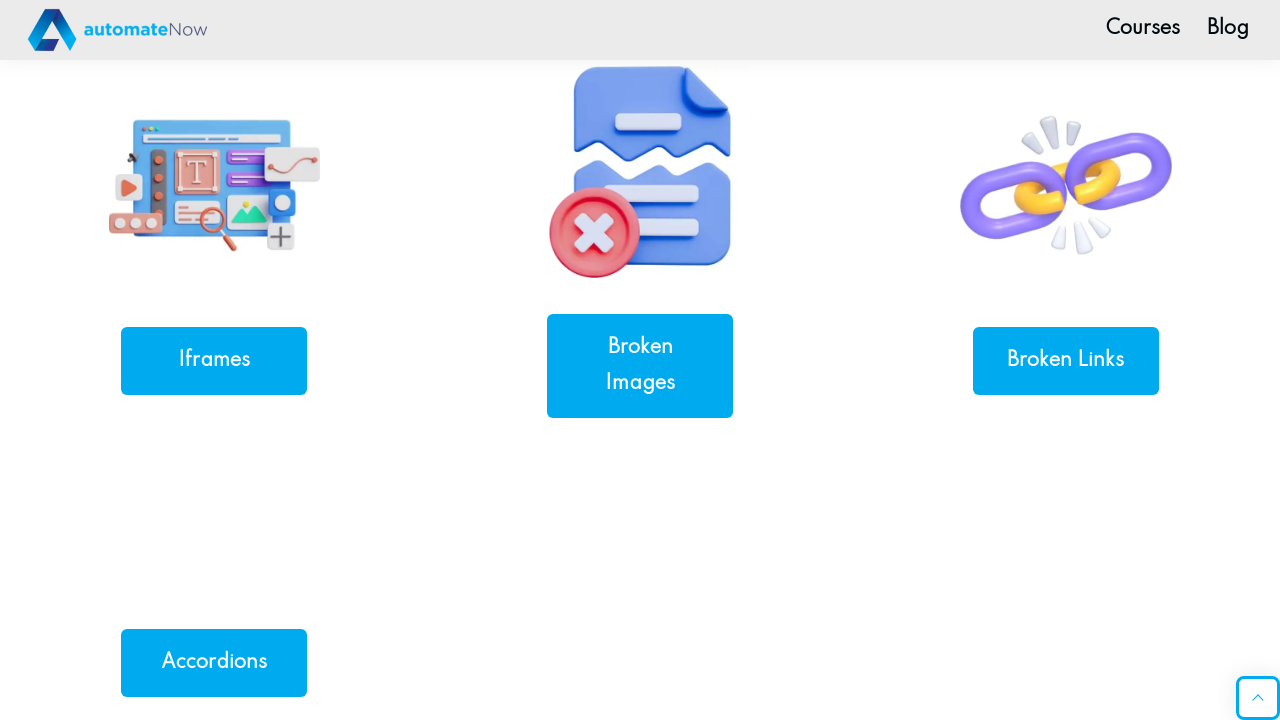

Clicked on 'Broken Links' navigation link at (1066, 360) on a:has-text('Broken Links')
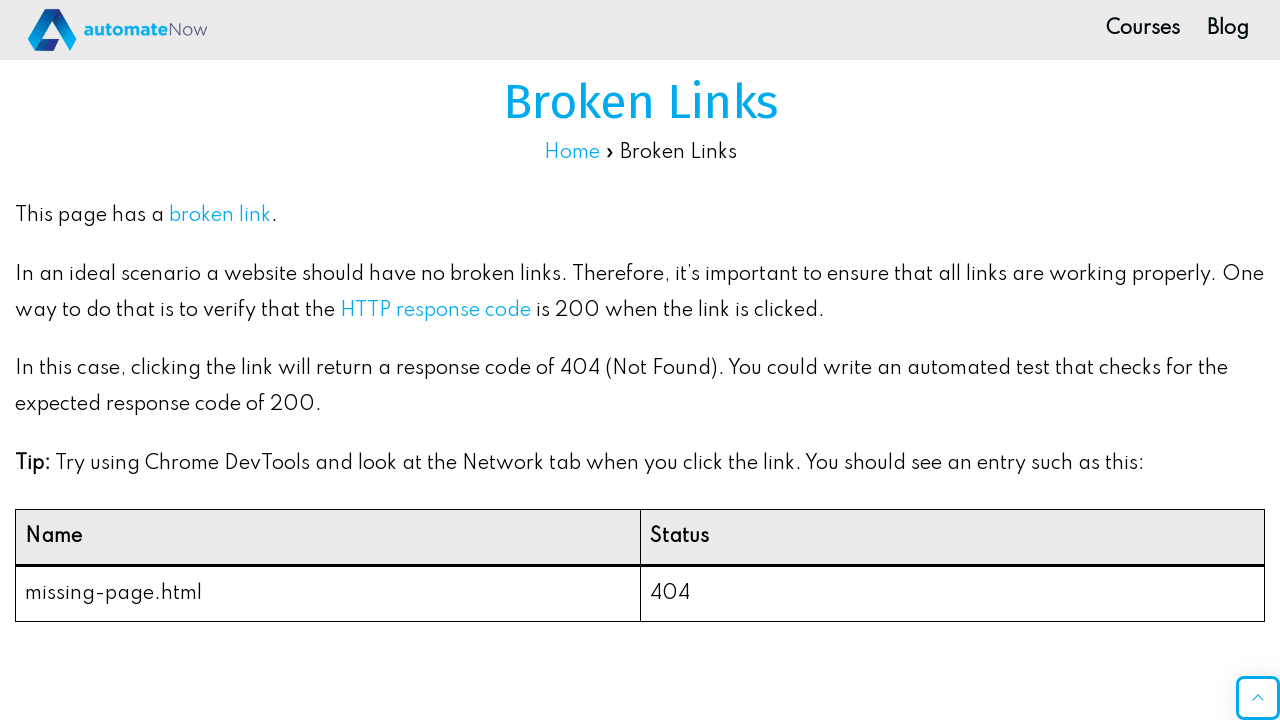

Clicked on broken link element on the page at (220, 216) on a:has-text('broken link')
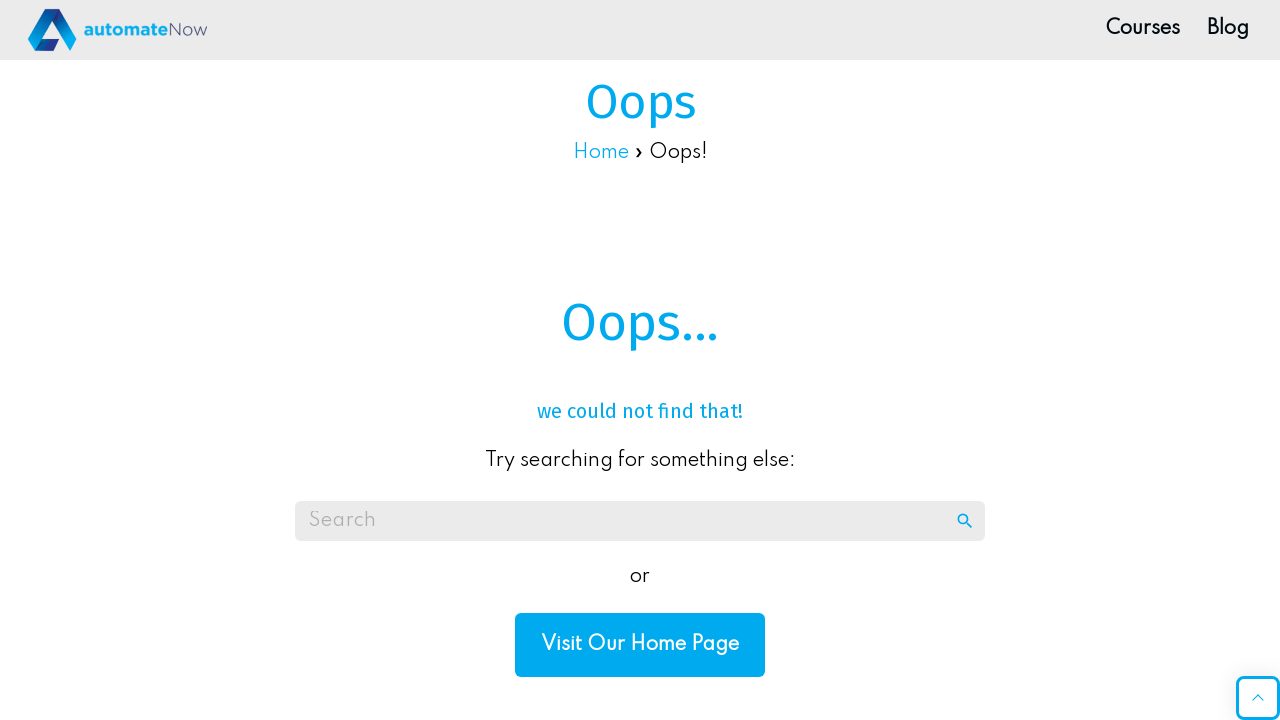

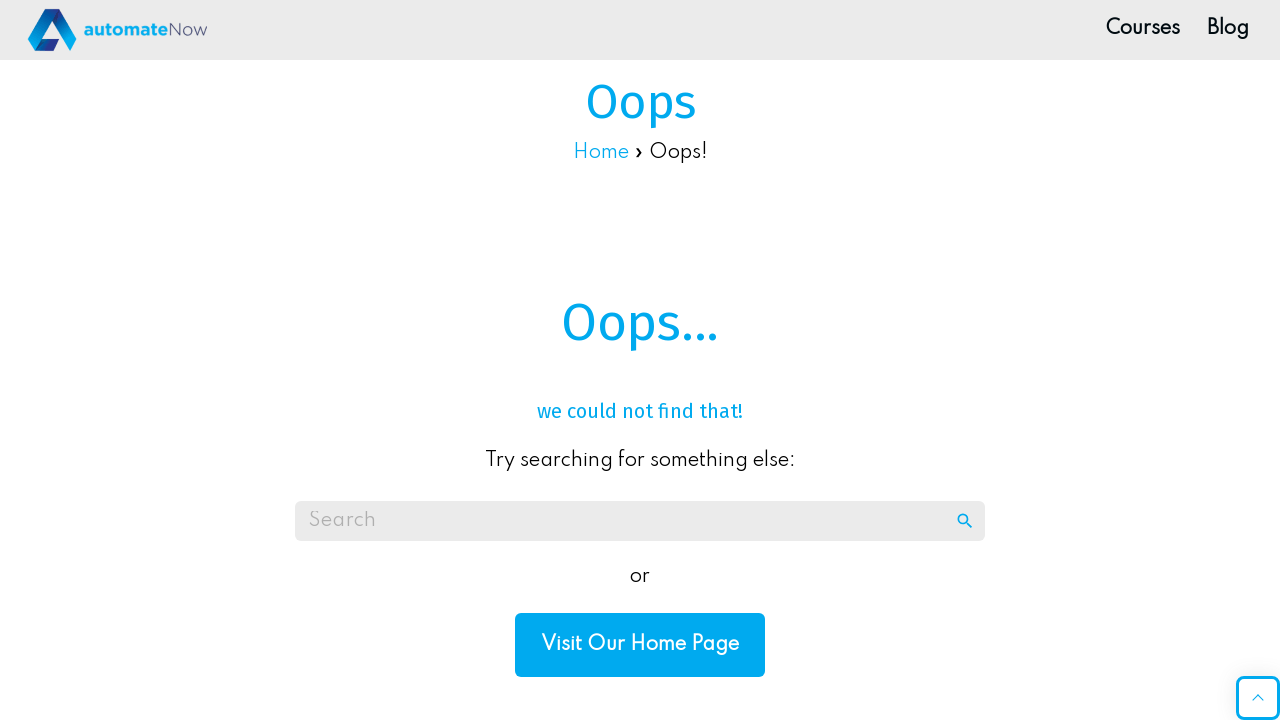